Tests a form by navigating to the Text Box section, filling in full name, email, phone number, and address fields using JavaScript execution, then submitting the form.

Starting URL: https://testek.vn/lab/auto/web-elements/

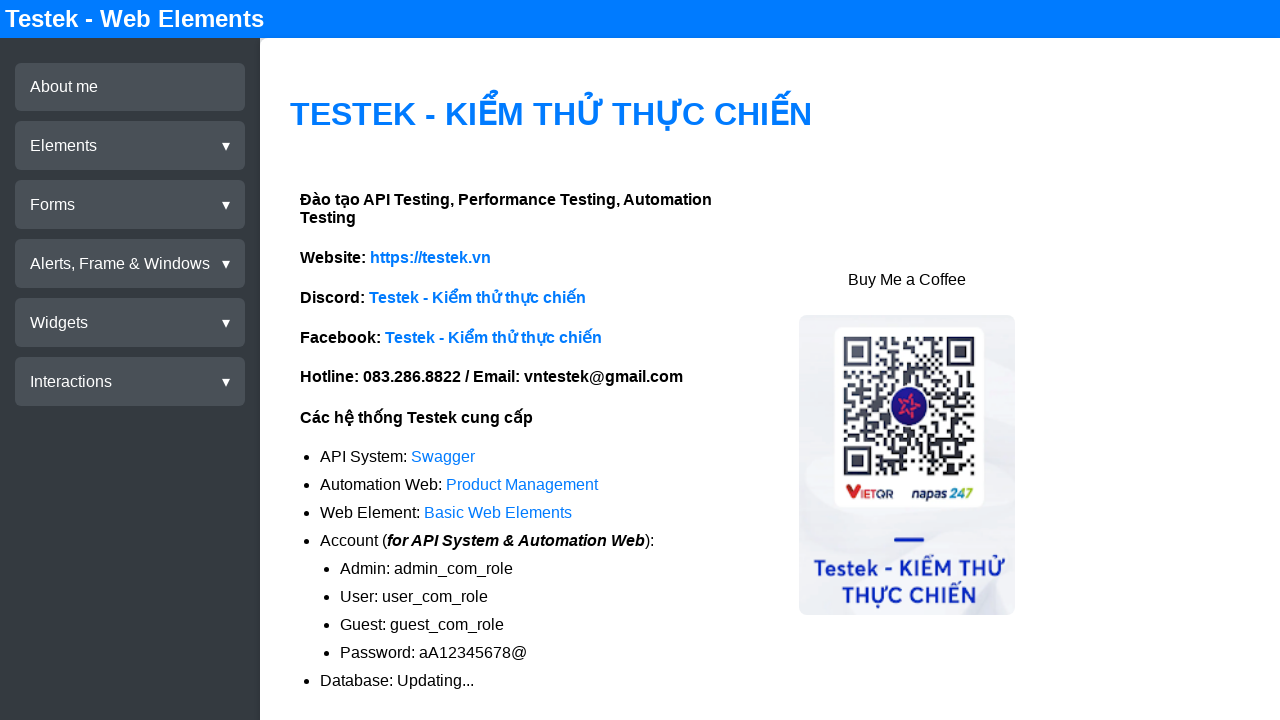

Clicked on Elements menu at (130, 146) on xpath=//div[contains(@test-id, 'menu-elements')]
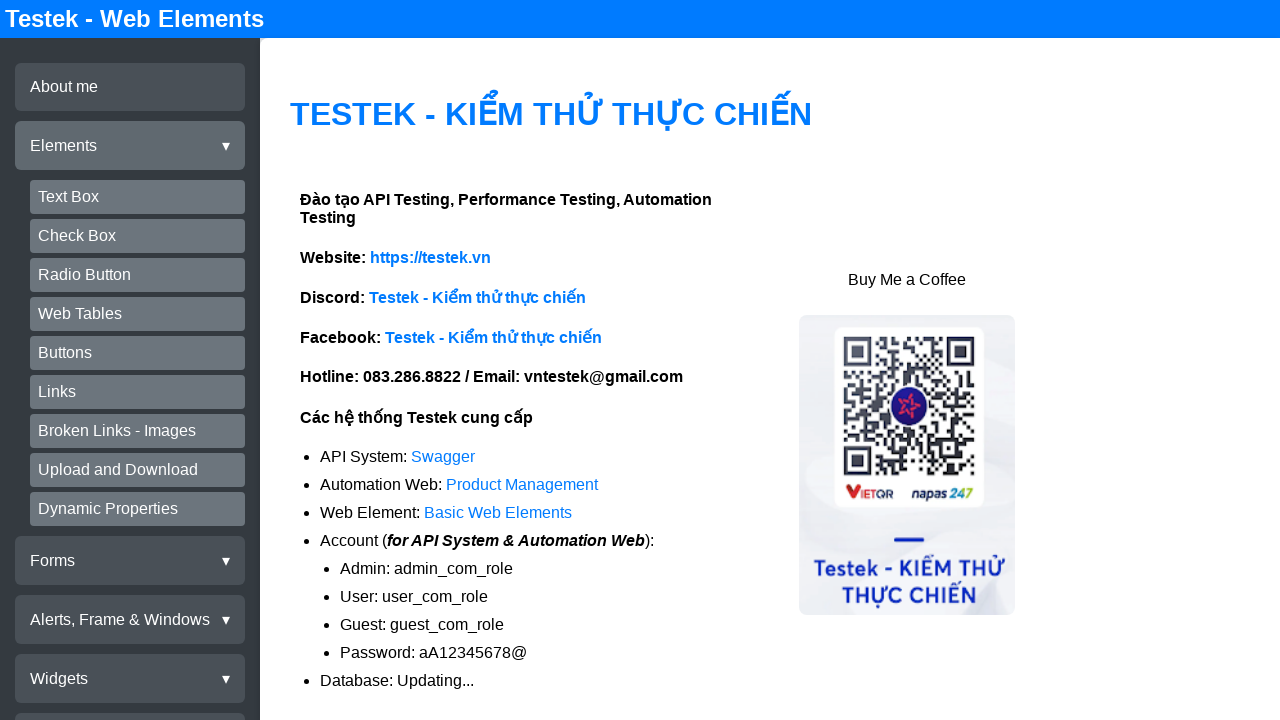

Clicked on Text Box submenu at (138, 197) on xpath=//div[@test-id='submenu-textbox']
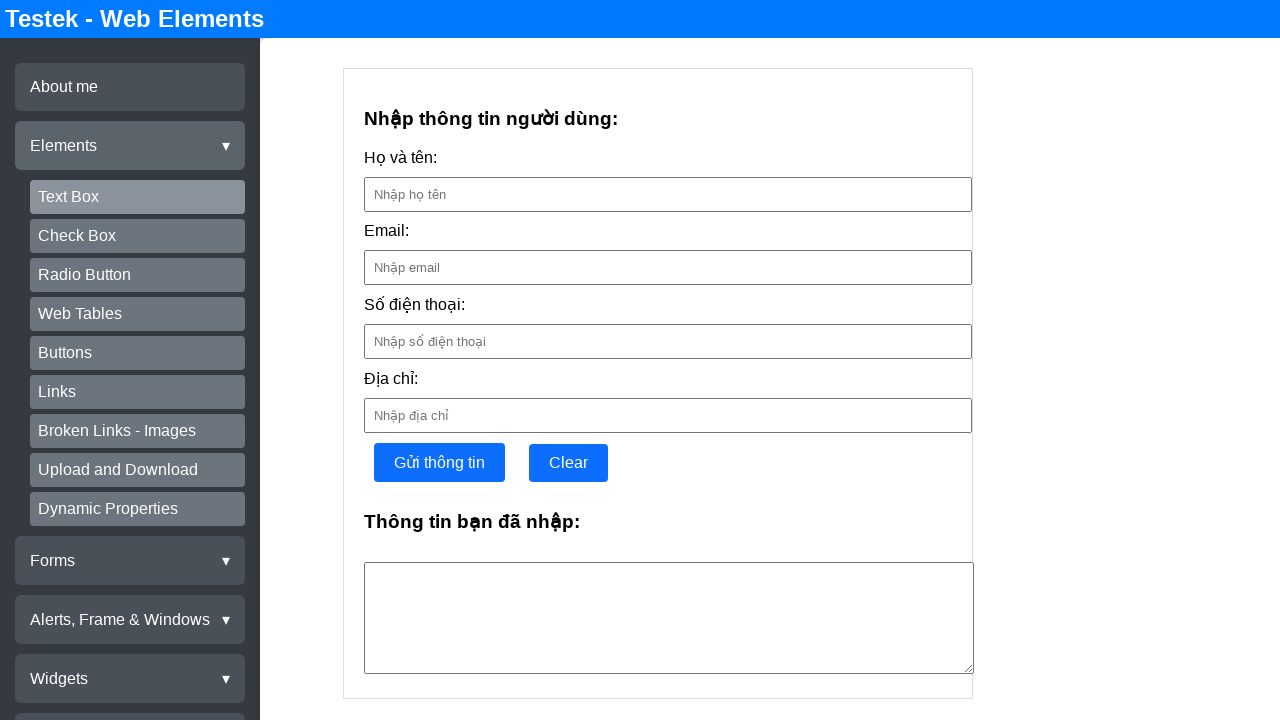

Text Box form loaded successfully
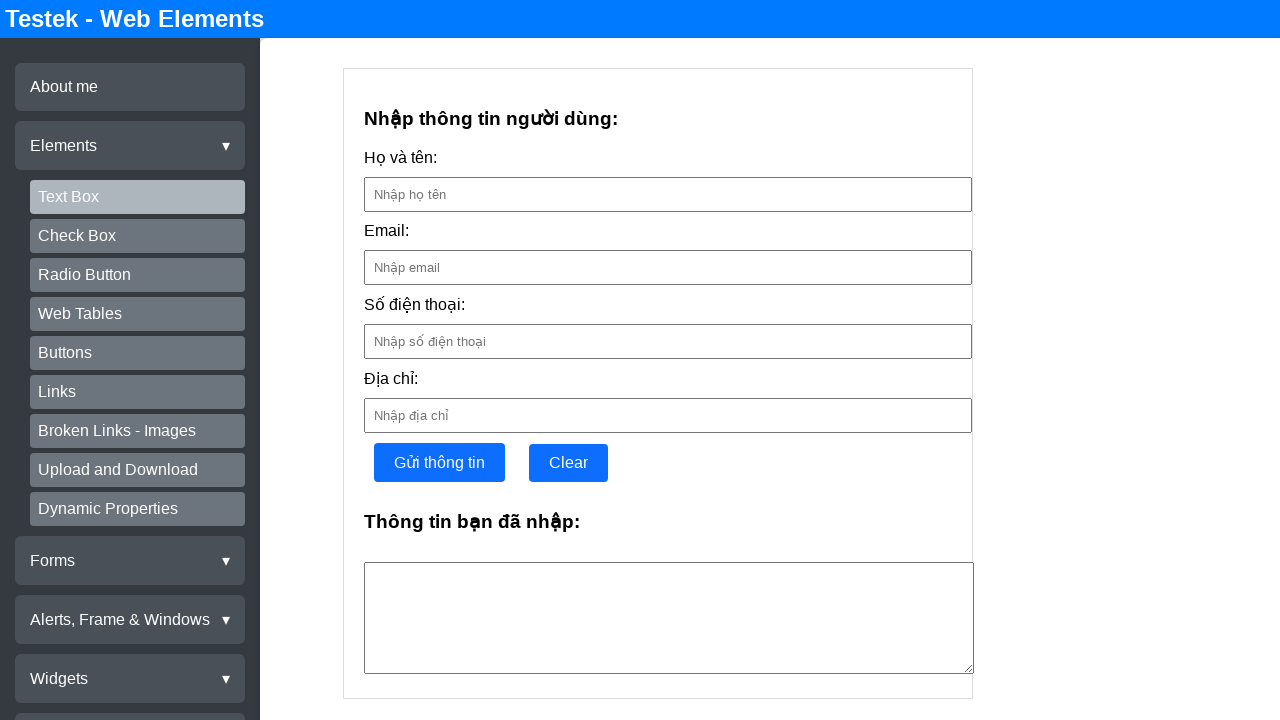

Filled Full Name field with 'AnhThai' on //input[@placeholder='Nhập họ tên']
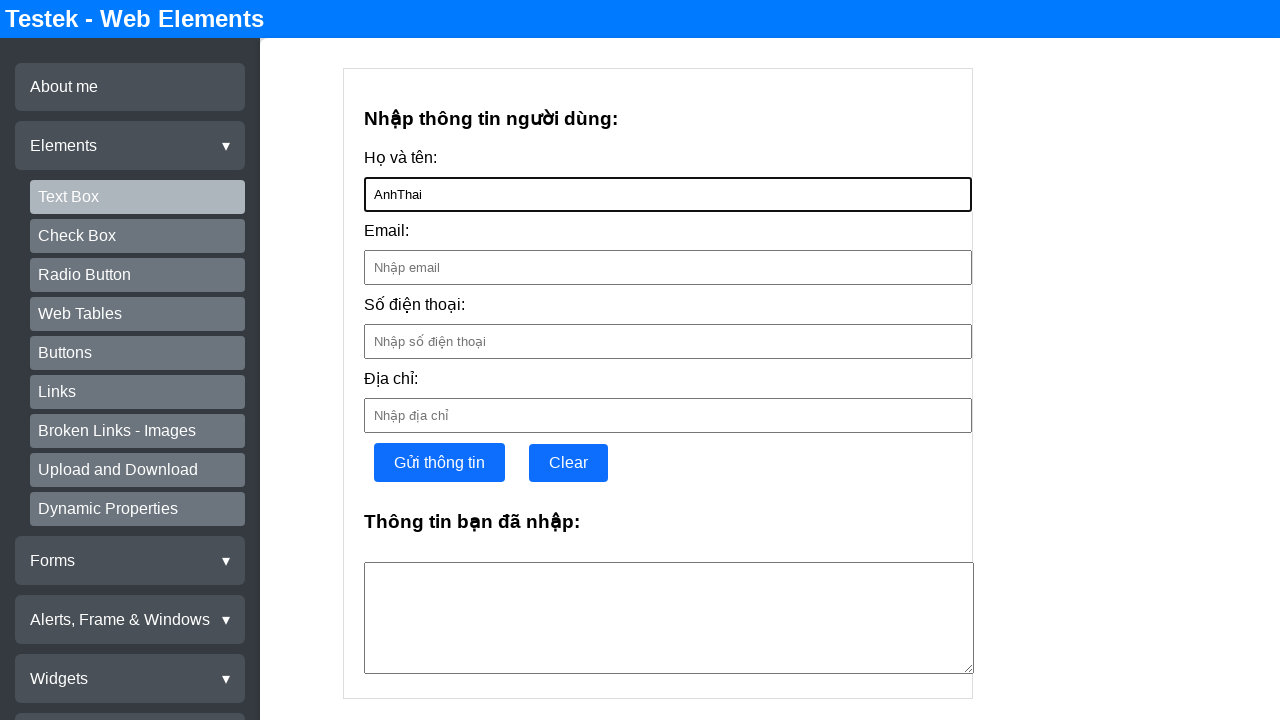

Filled Email field with 'anhthai@gmail.com' on //input[@placeholder='Nhập email']
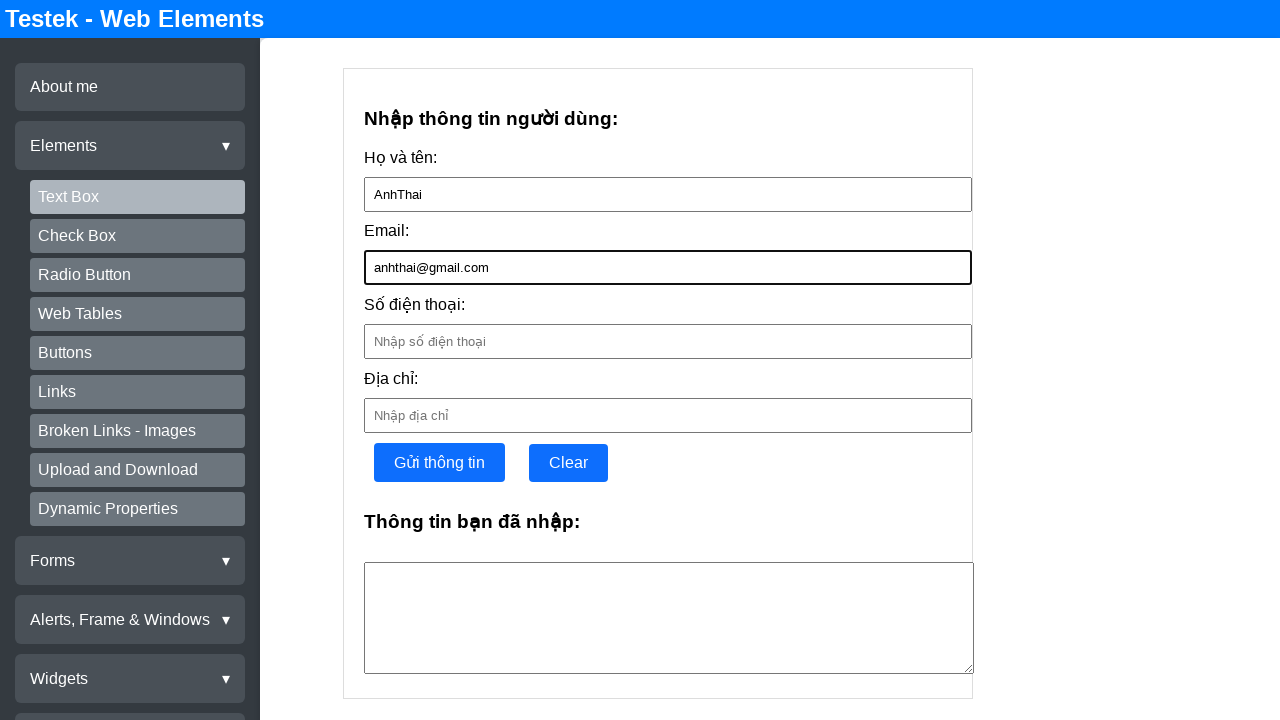

Filled Phone Number field with '0904549984' on //input[@placeholder='Nhập số điện thoại']
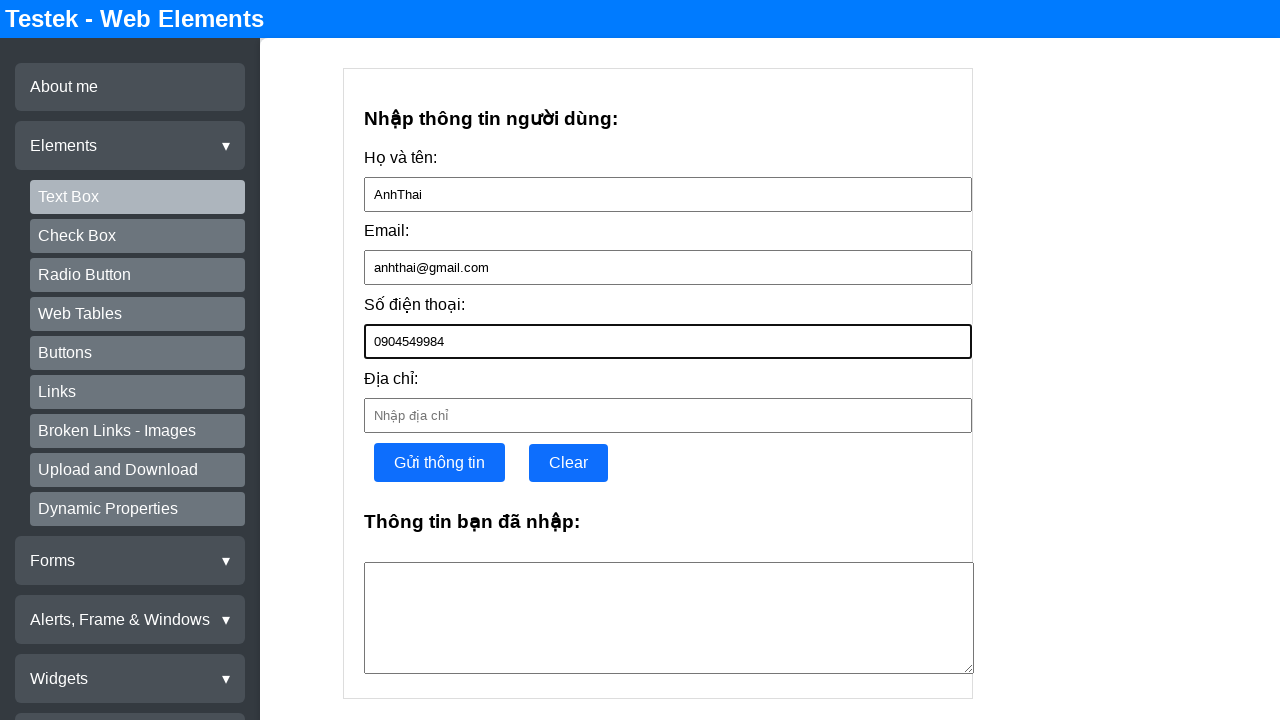

Filled Address field with 'Q. Cầu Giấy, TP Hà Nội' on //input[@placeholder='Nhập địa chỉ']
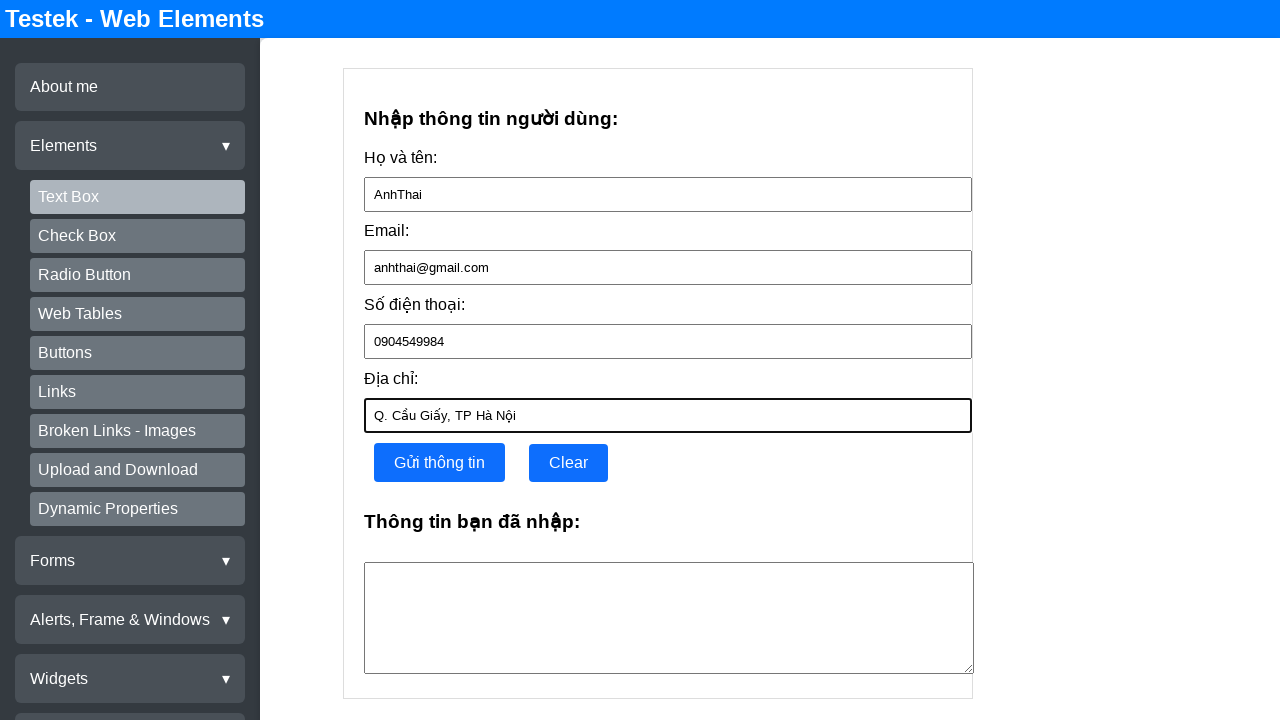

Clicked Submit button to submit the form at (439, 463) on xpath=//button[@test-id='textbox-form-submit']
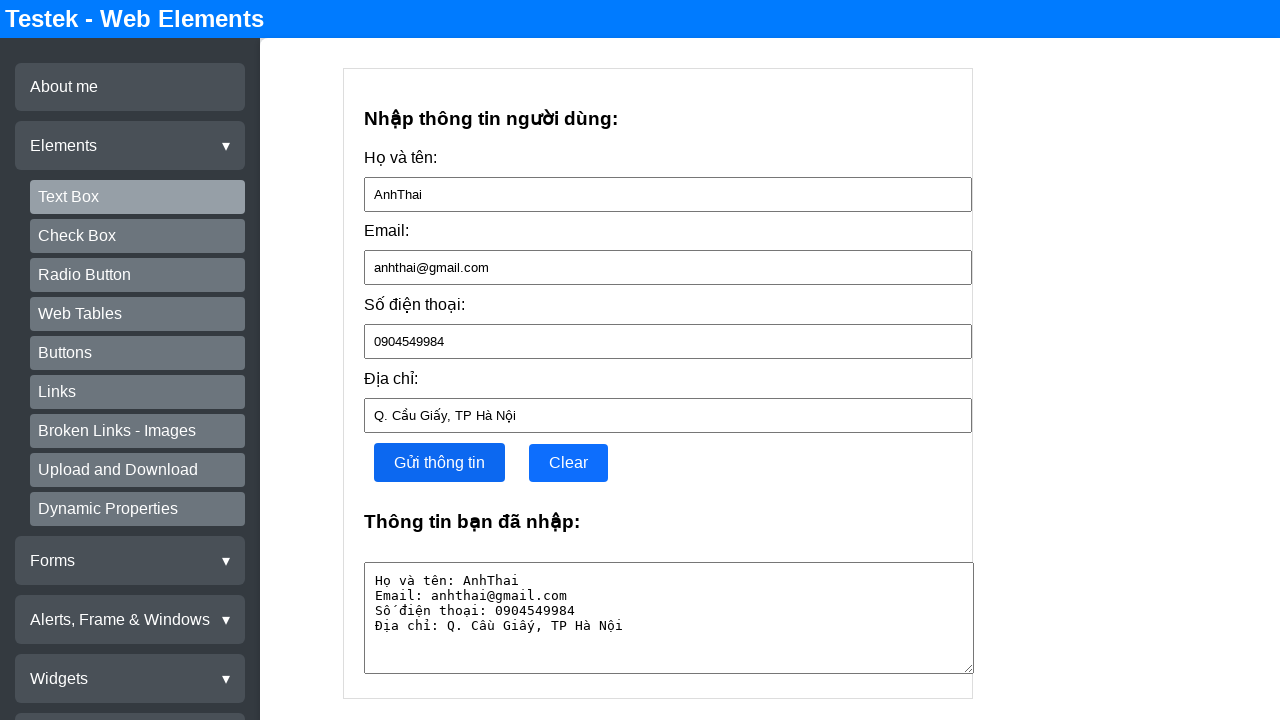

Waited for form submission to complete
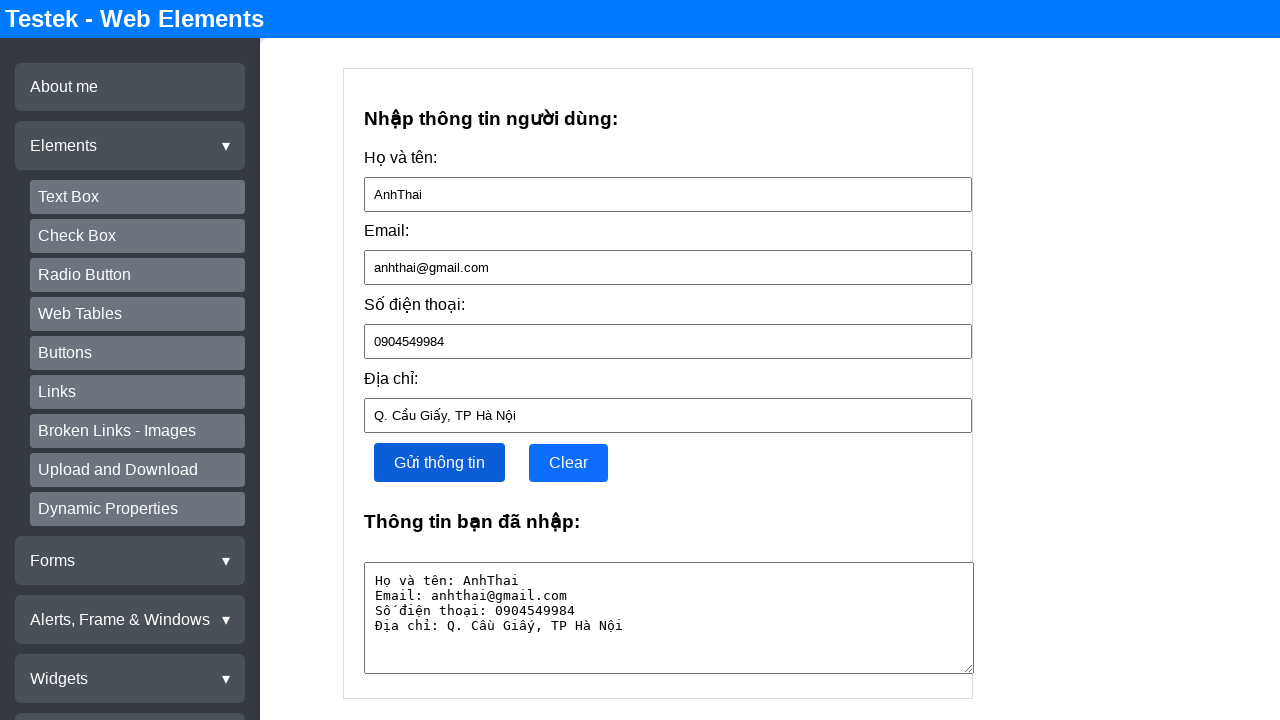

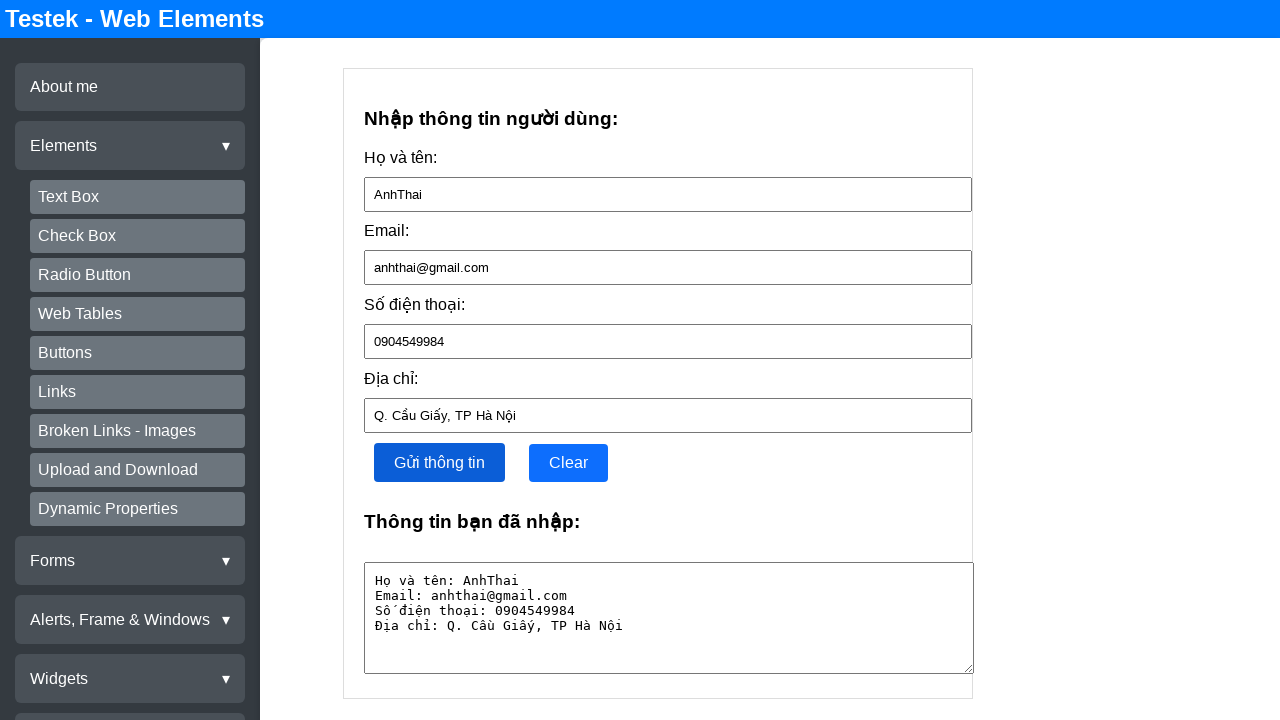